Tests the complete purchase flow by adding an item to cart, filling out the order form with customer details, and completing the purchase

Starting URL: https://www.demoblaze.com

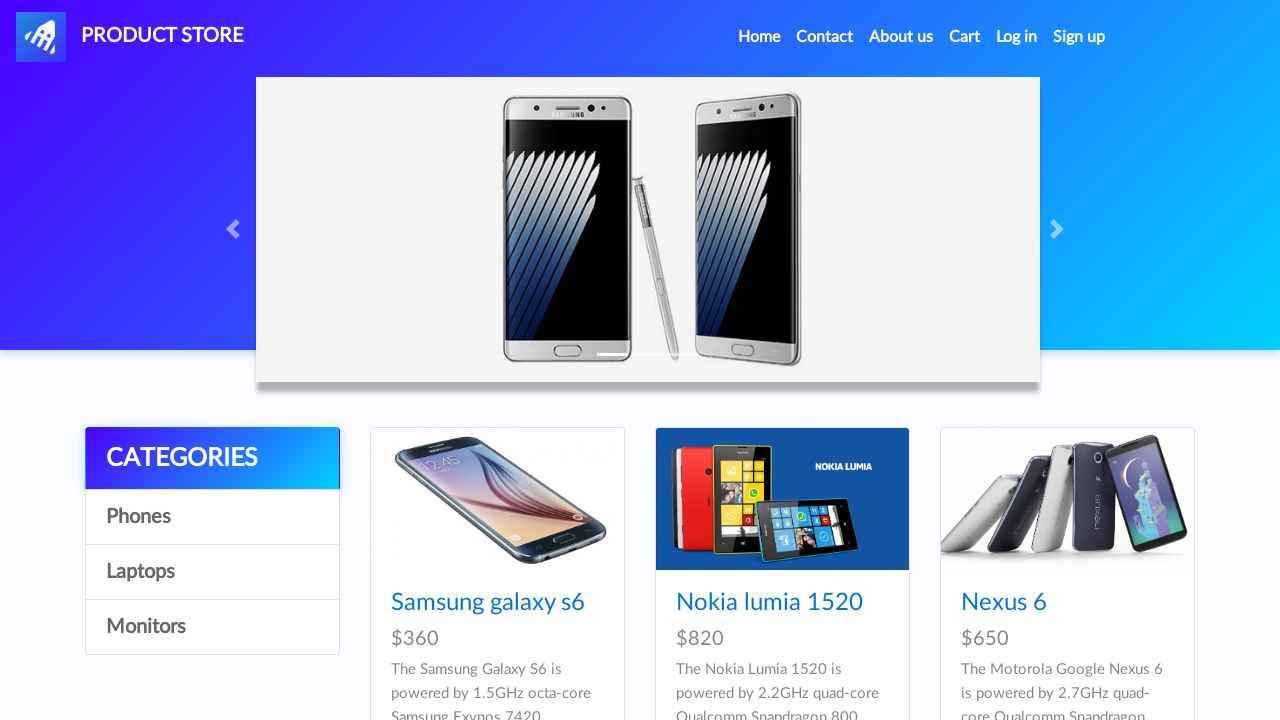

Set up dialog handler to auto-accept dialogs
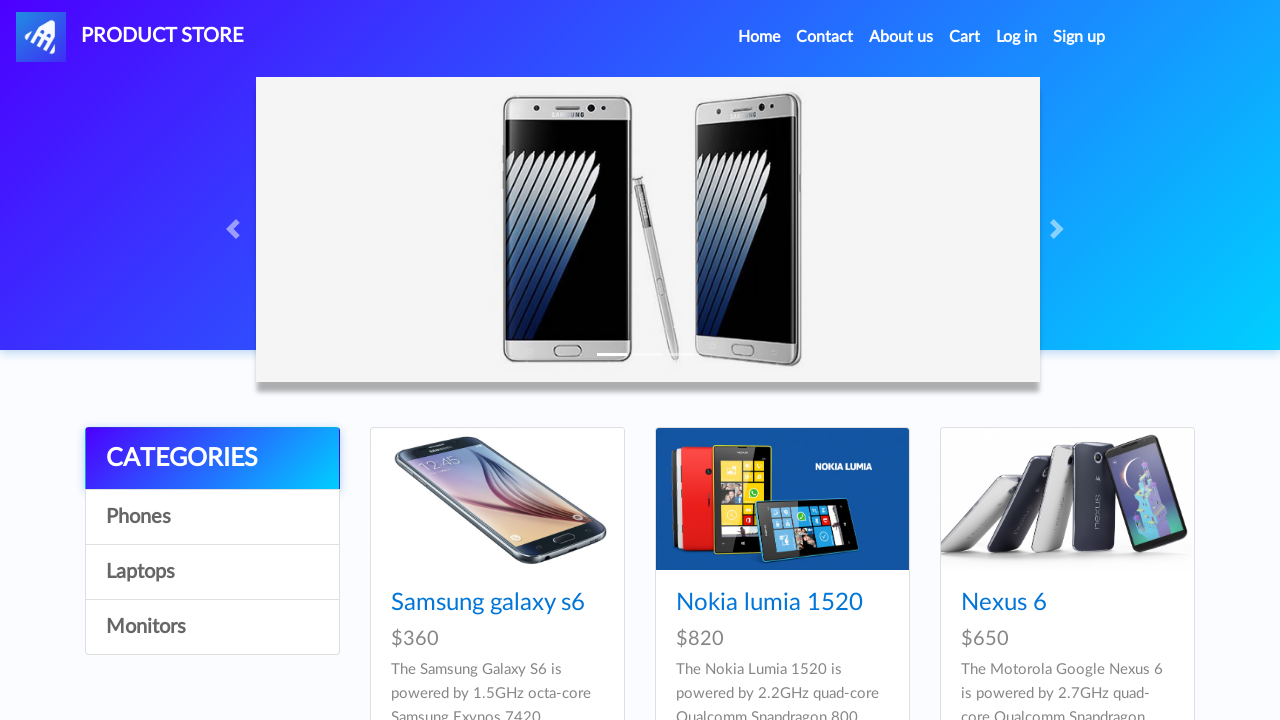

Clicked on Samsung galaxy s6 product at (488, 603) on .hrefch >> internal:has-text="Samsung galaxy s6"i
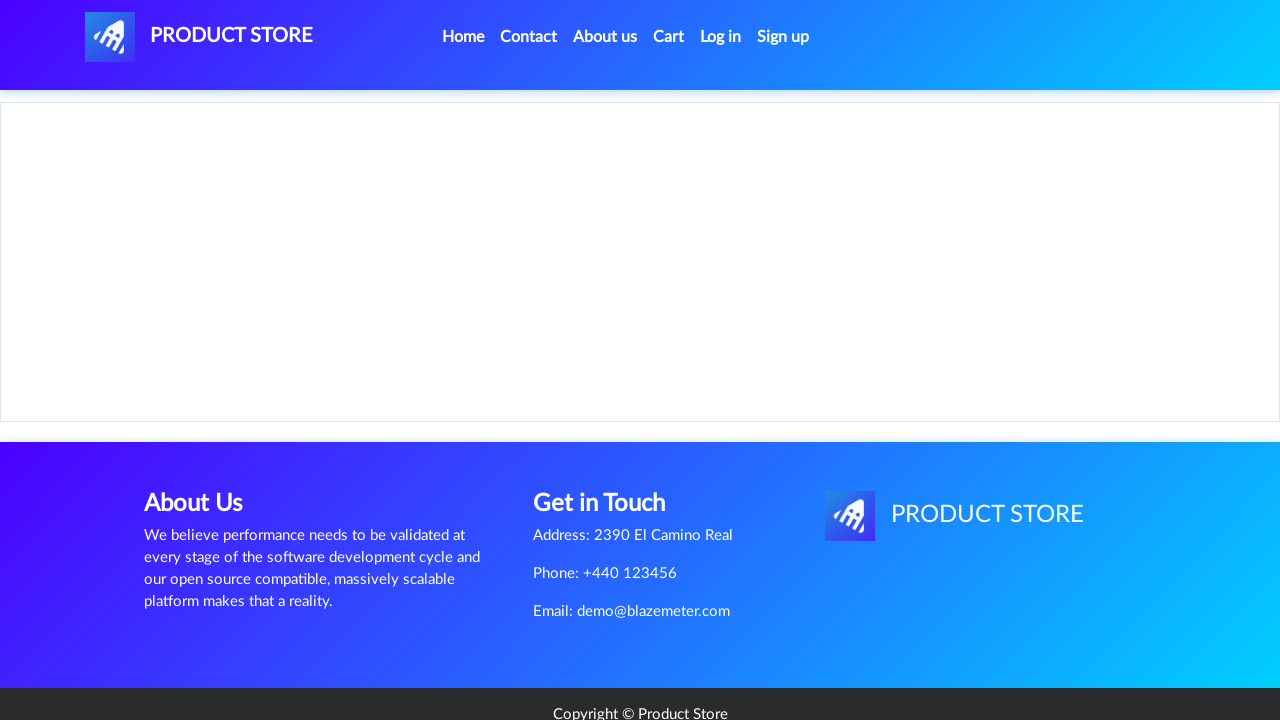

Clicked Add to cart button at (610, 440) on .btn.btn-success.btn-lg >> internal:has-text="Add to cart"i
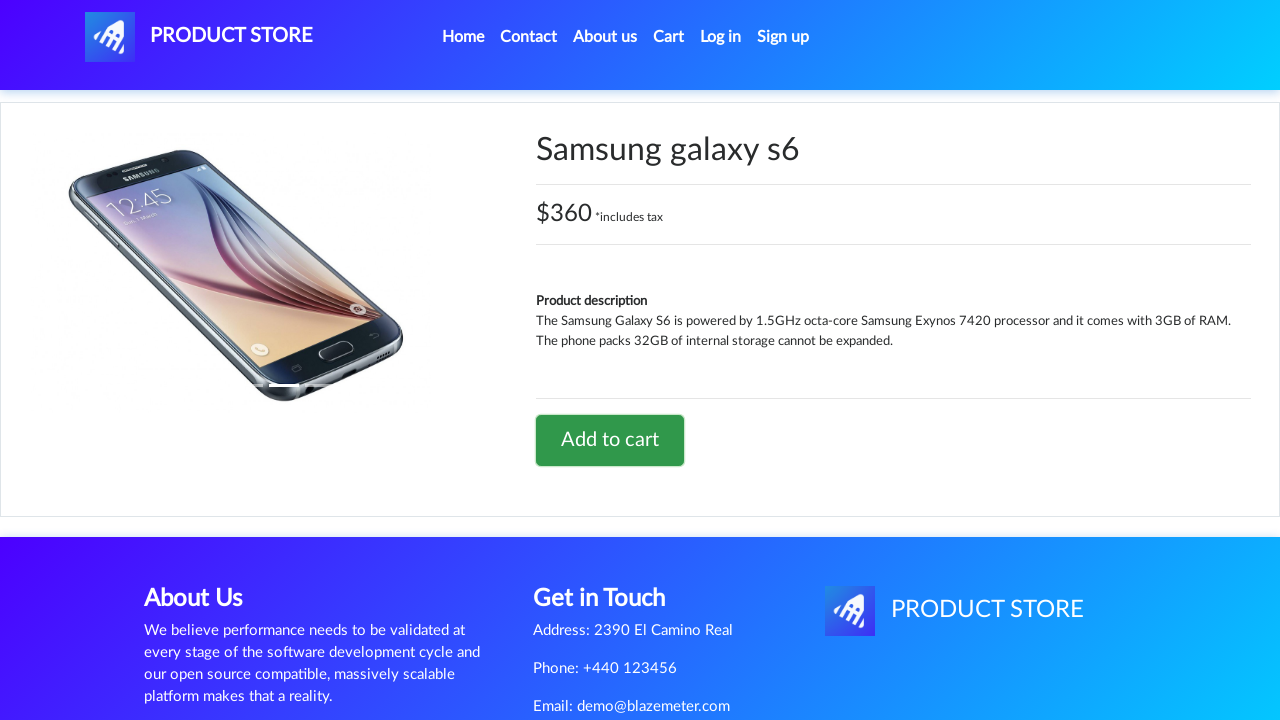

Waited for product to be added to cart
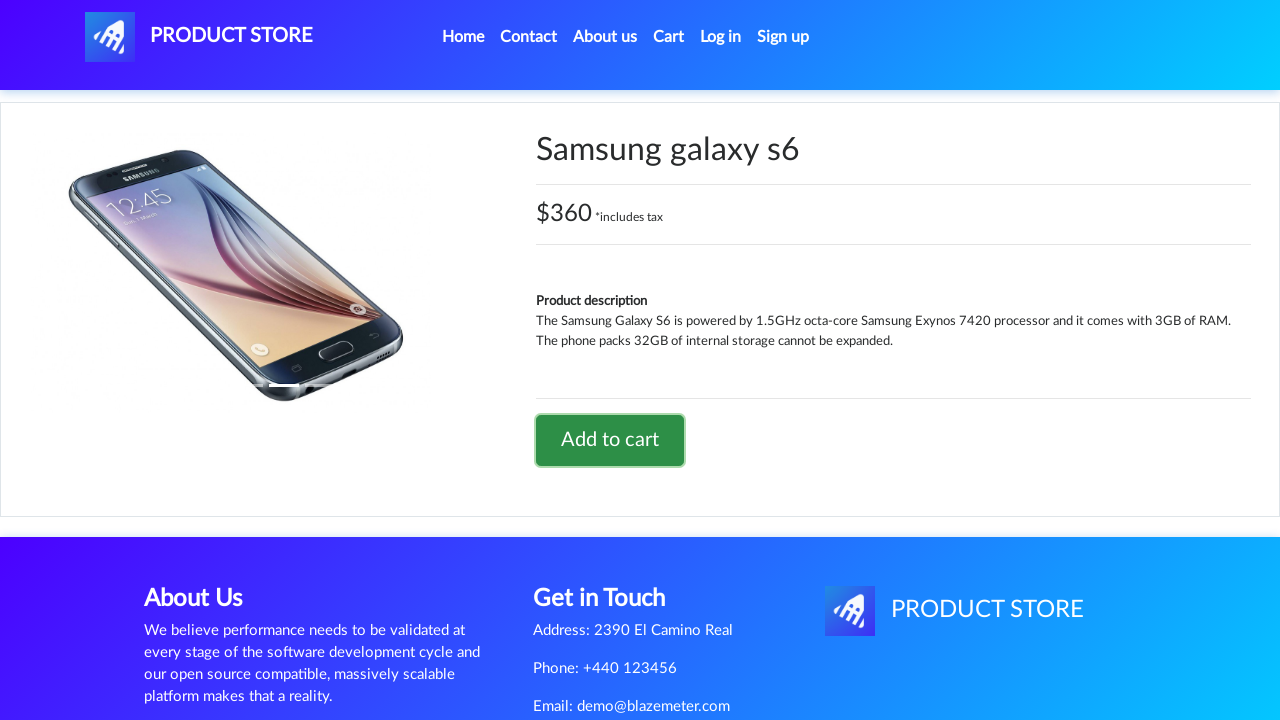

Clicked on cart button to navigate to cart at (669, 37) on #cartur
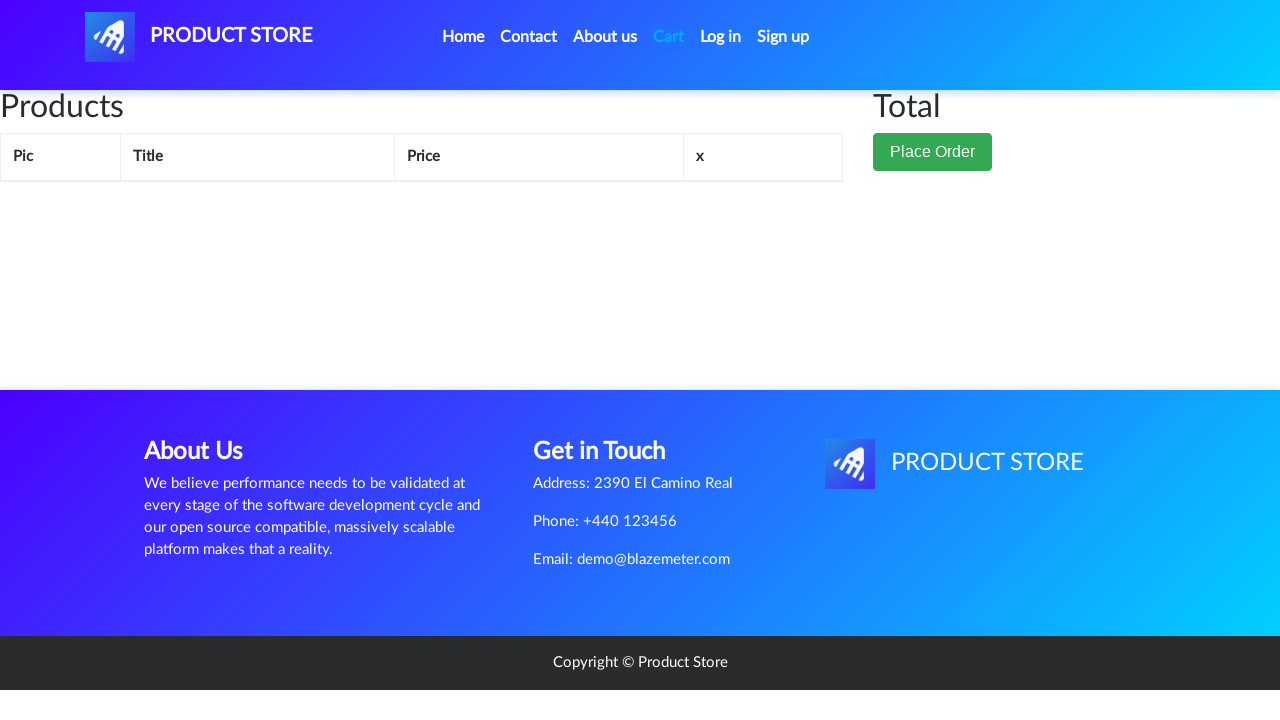

Cart page loaded and Place Order button is visible
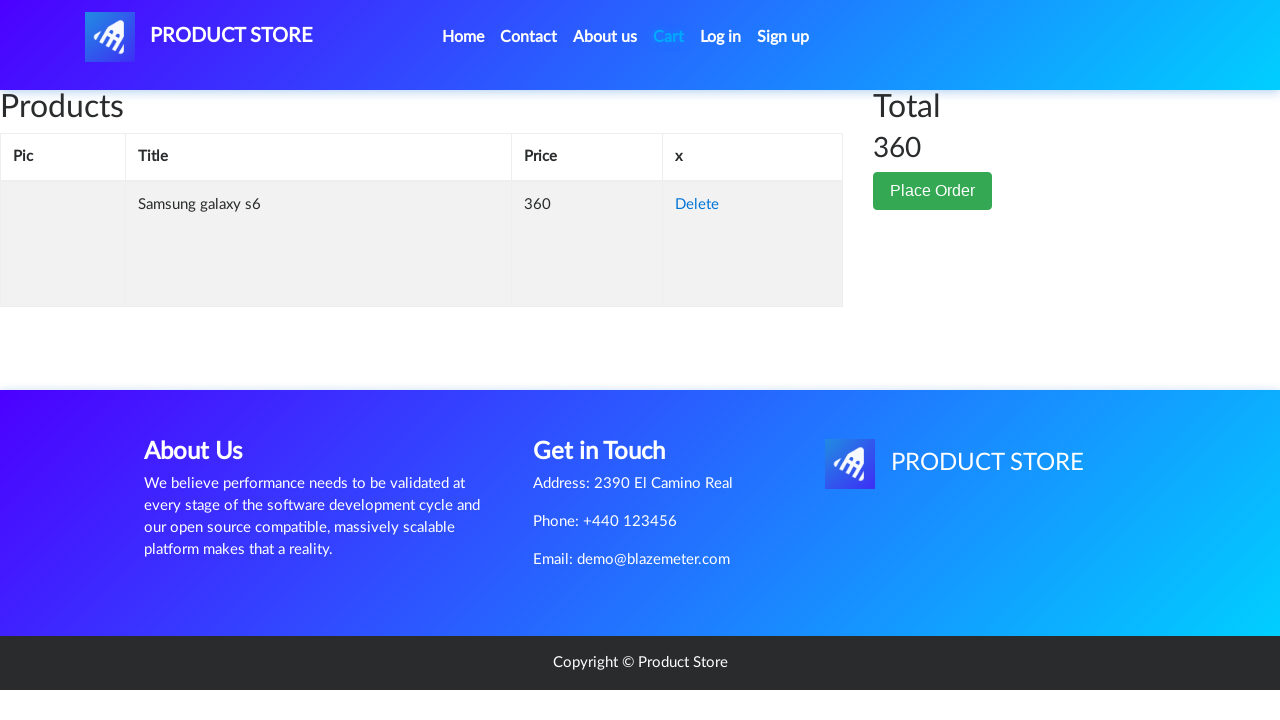

Clicked Place Order button at (933, 191) on .btn.btn-success >> internal:has-text="Place Order"i
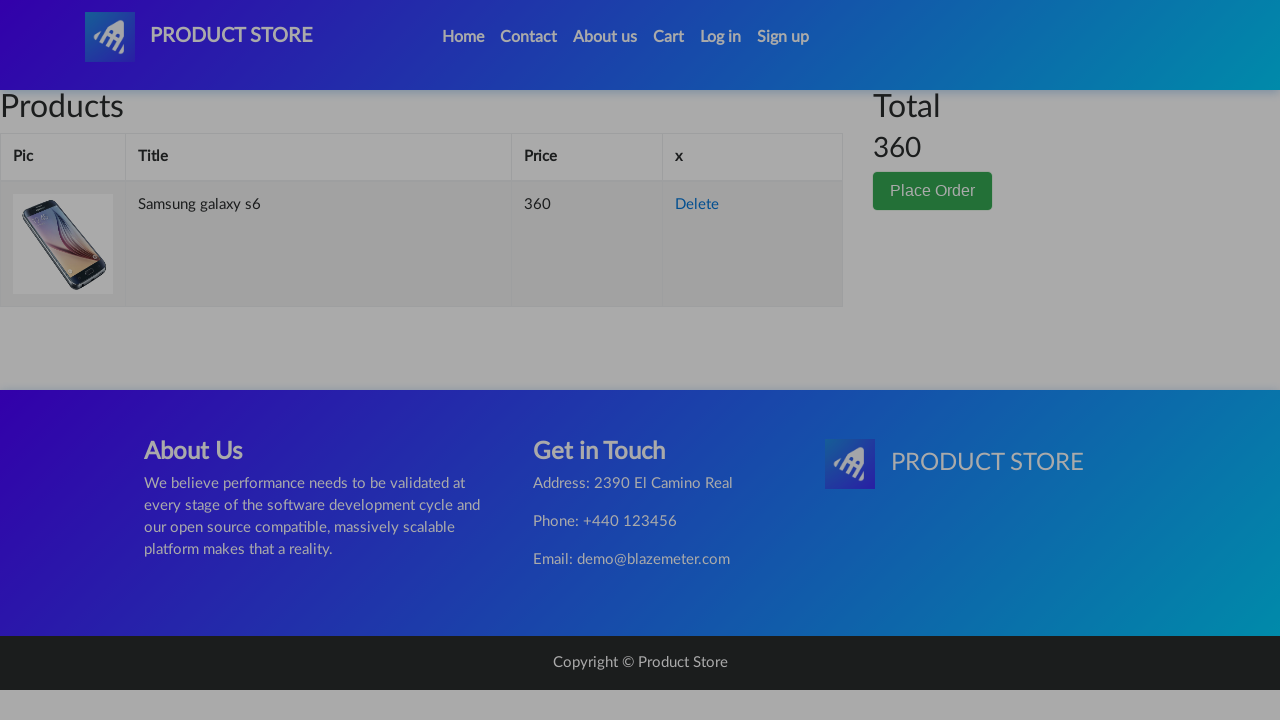

Filled customer name field with 'Maria Santos' on #name
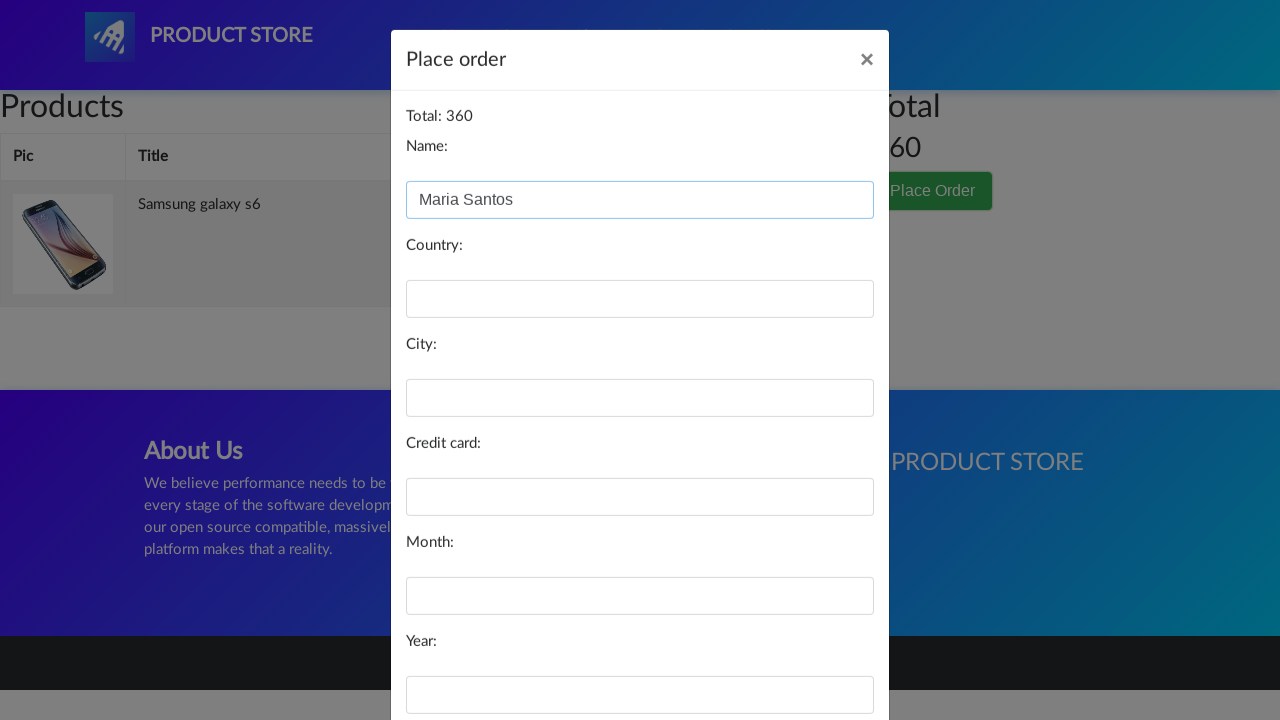

Filled country field with 'Brasil' on #country
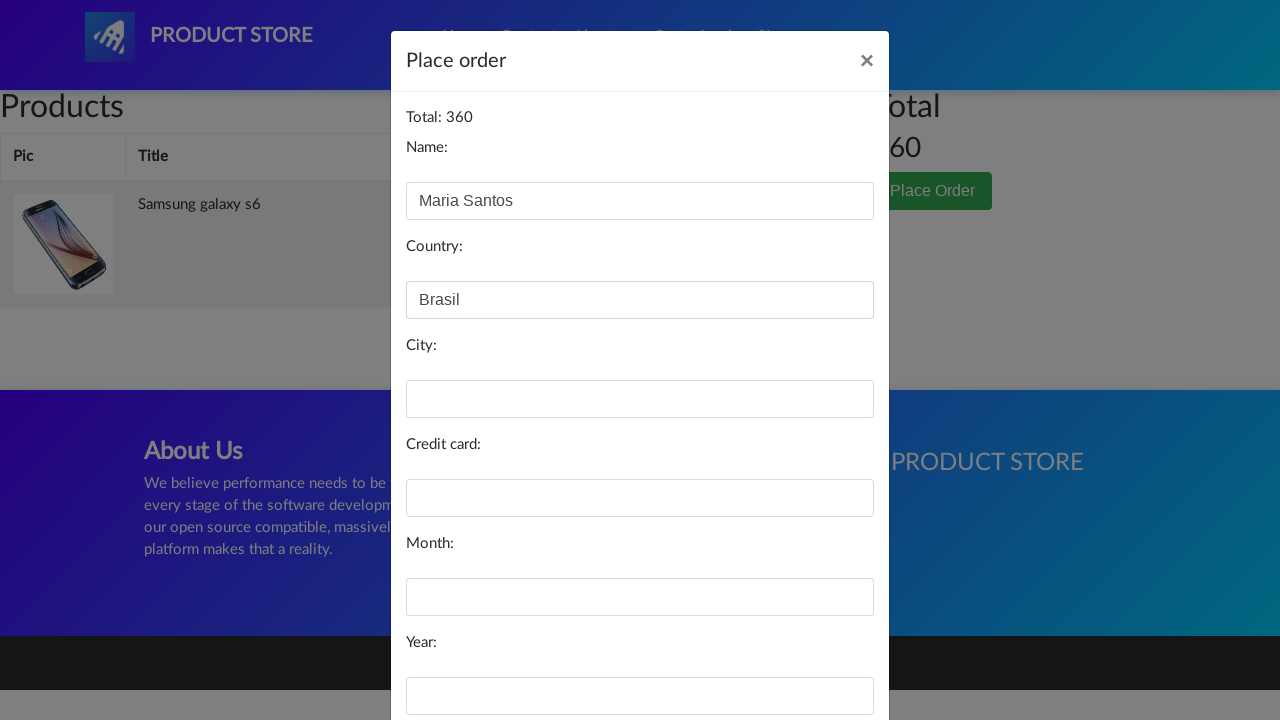

Filled city field with 'Rio de Janeiro' on #city
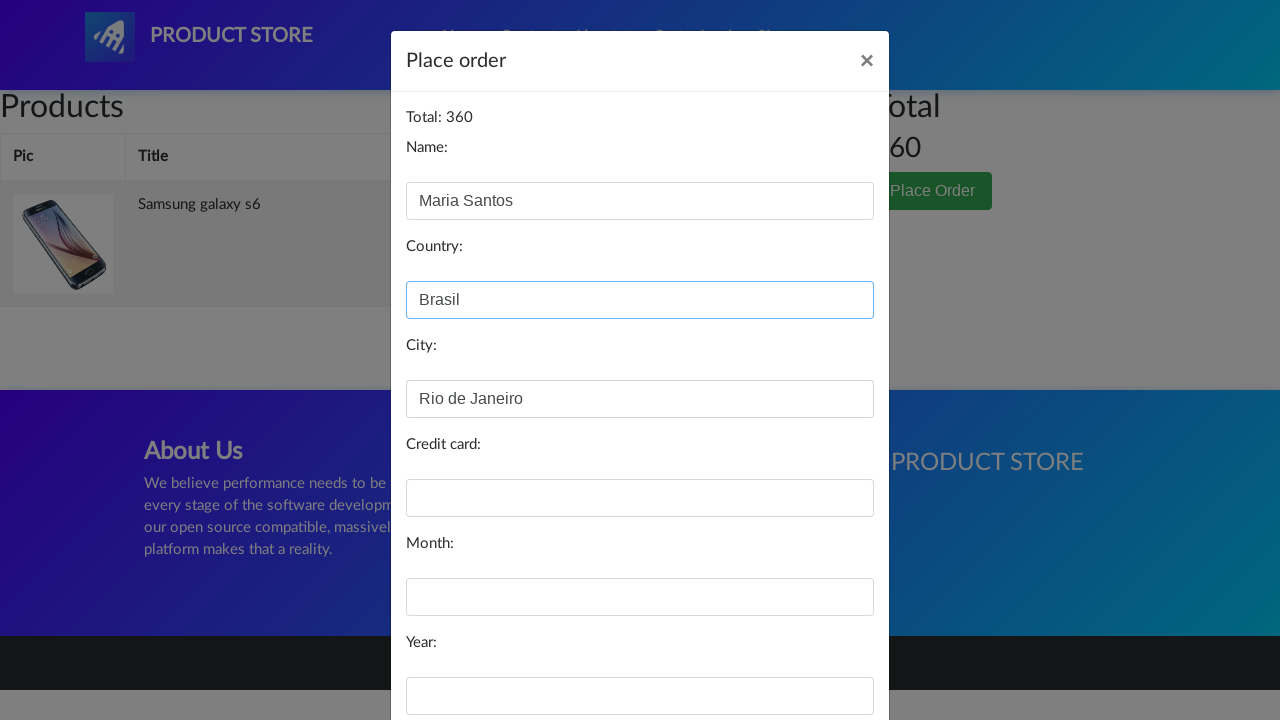

Filled credit card field with card number on #card
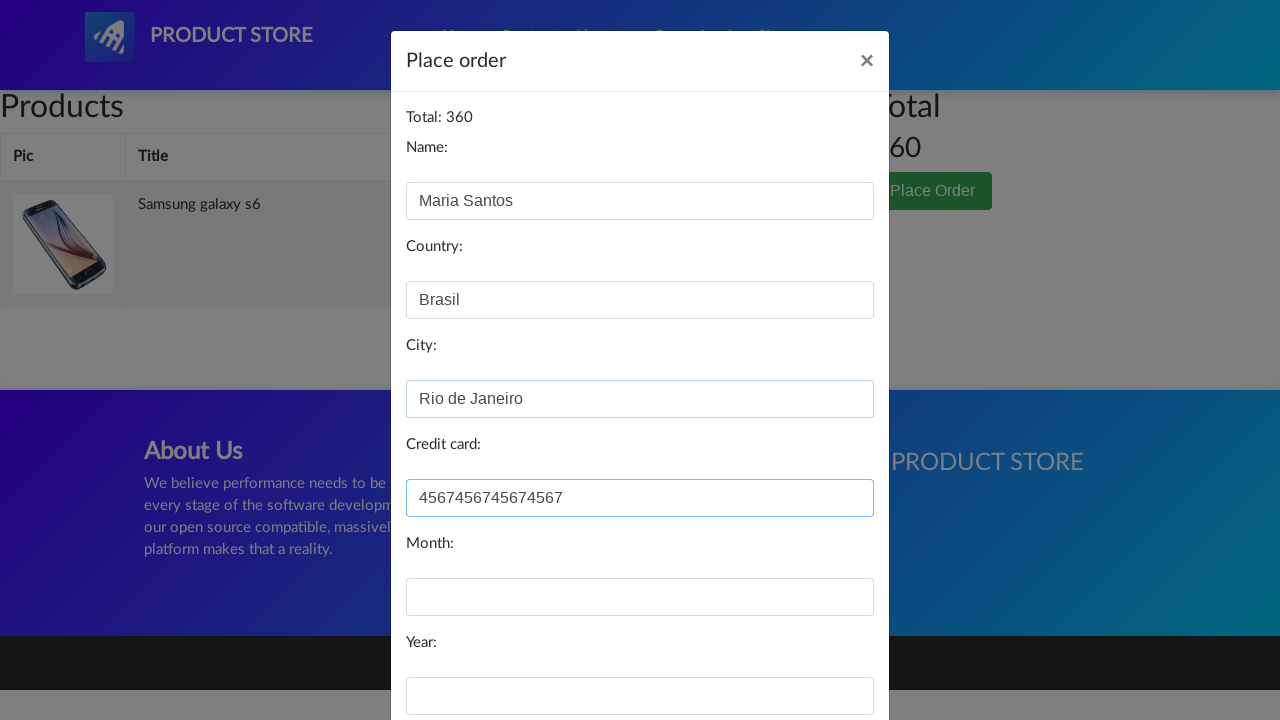

Filled expiration month field with '08' on #month
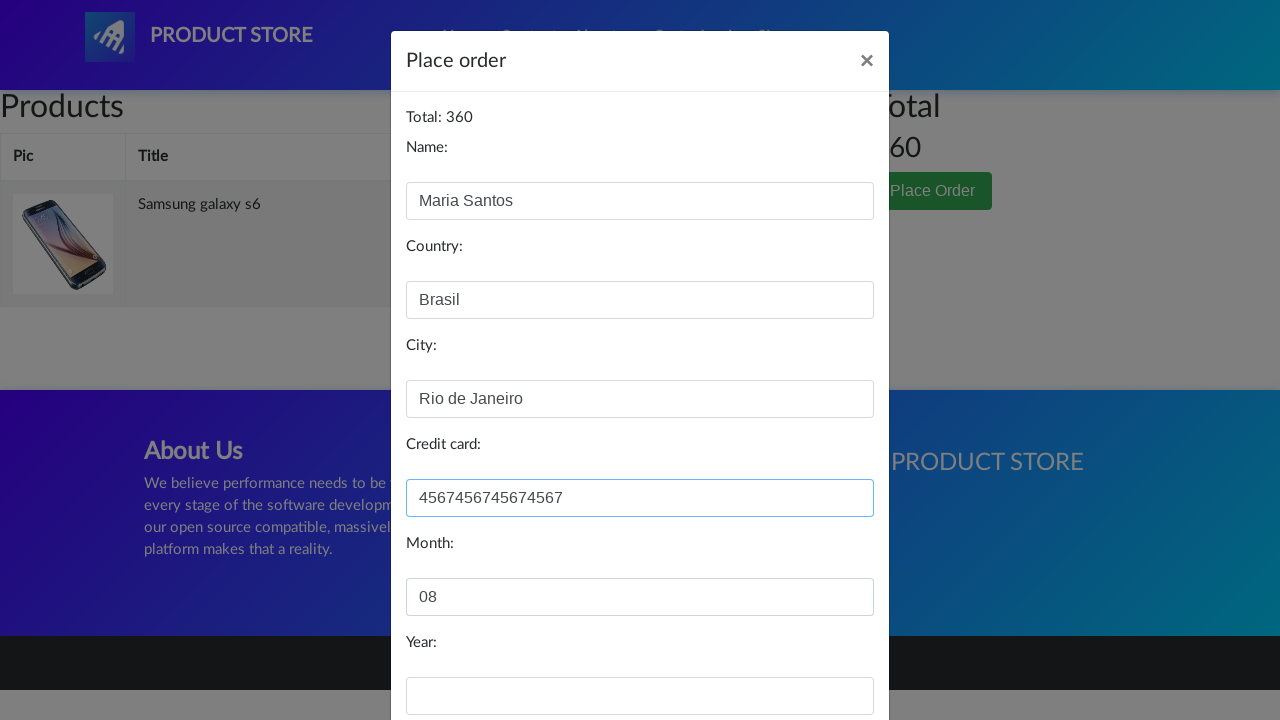

Filled expiration year field with '2025' on #year
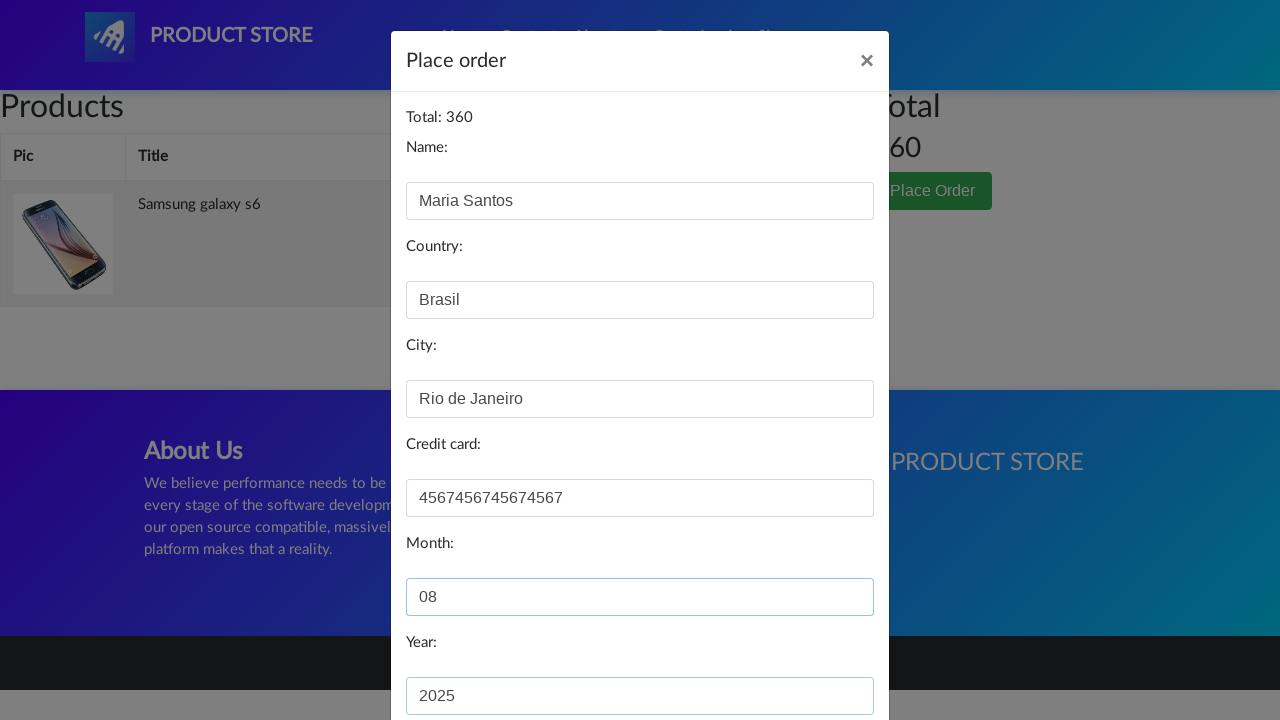

Clicked Purchase button to complete the order at (823, 655) on .btn.btn-primary >> internal:has-text="Purchase"i
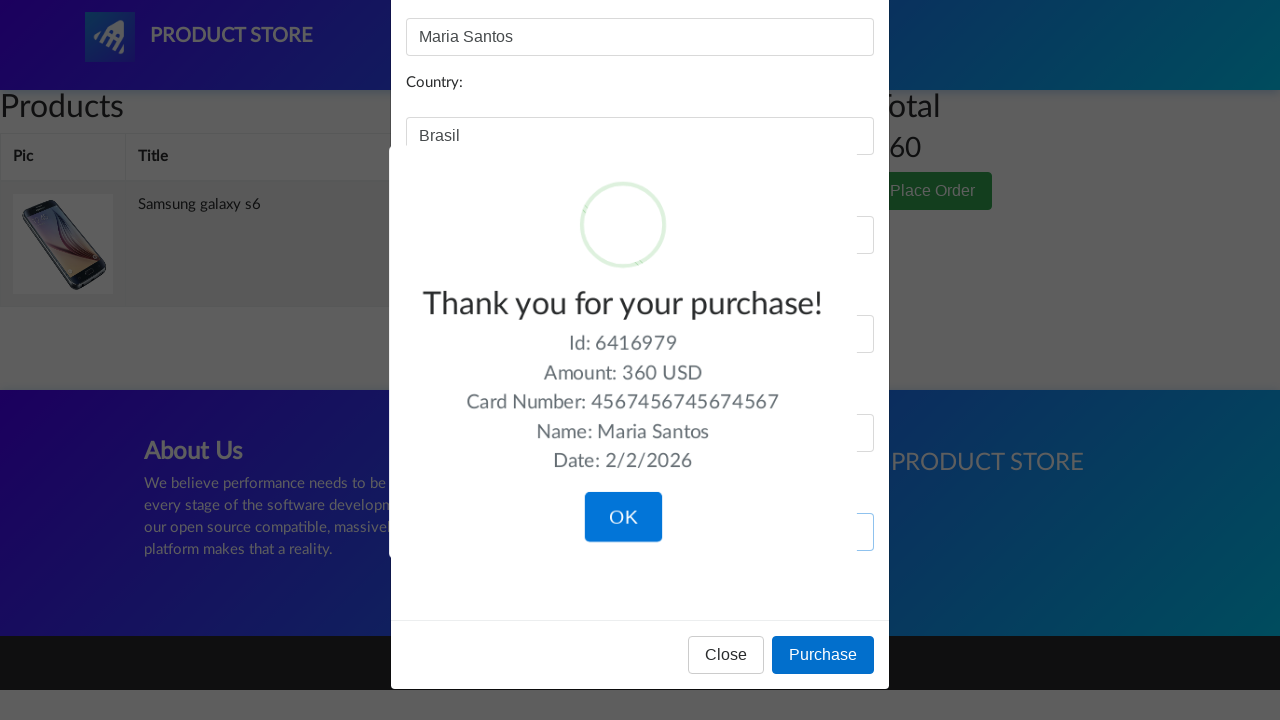

Purchase confirmation alert displayed
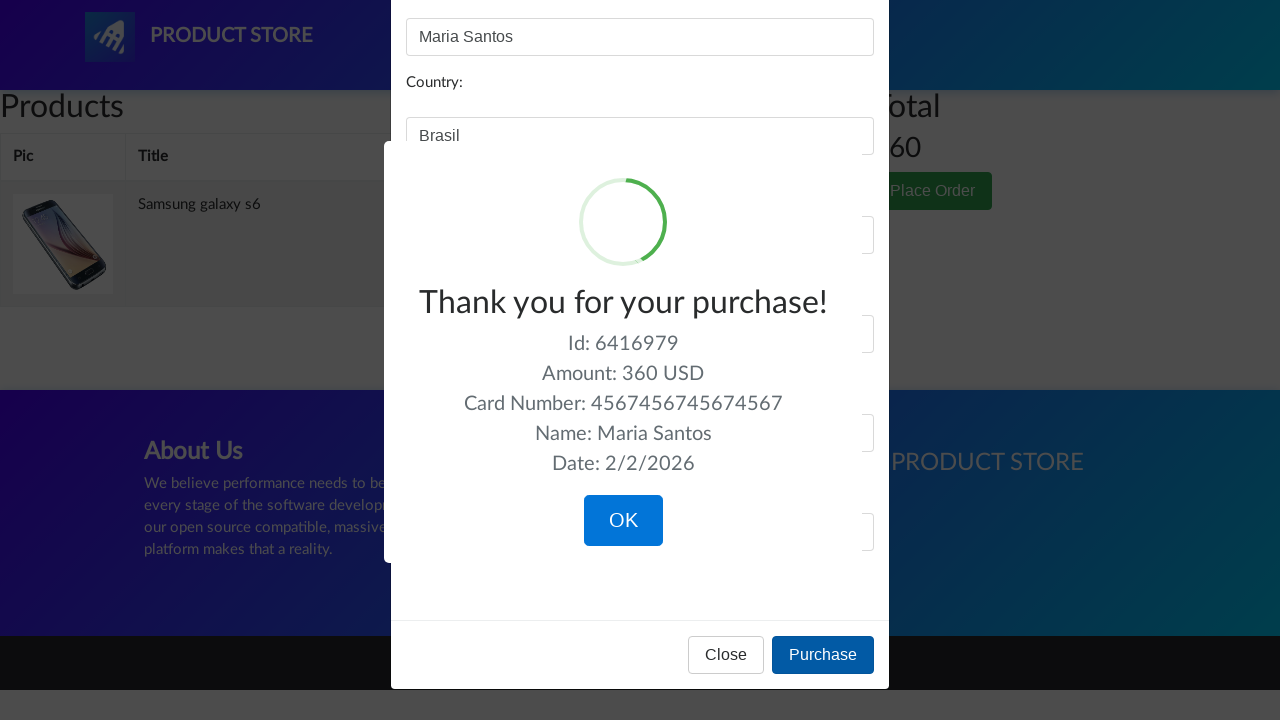

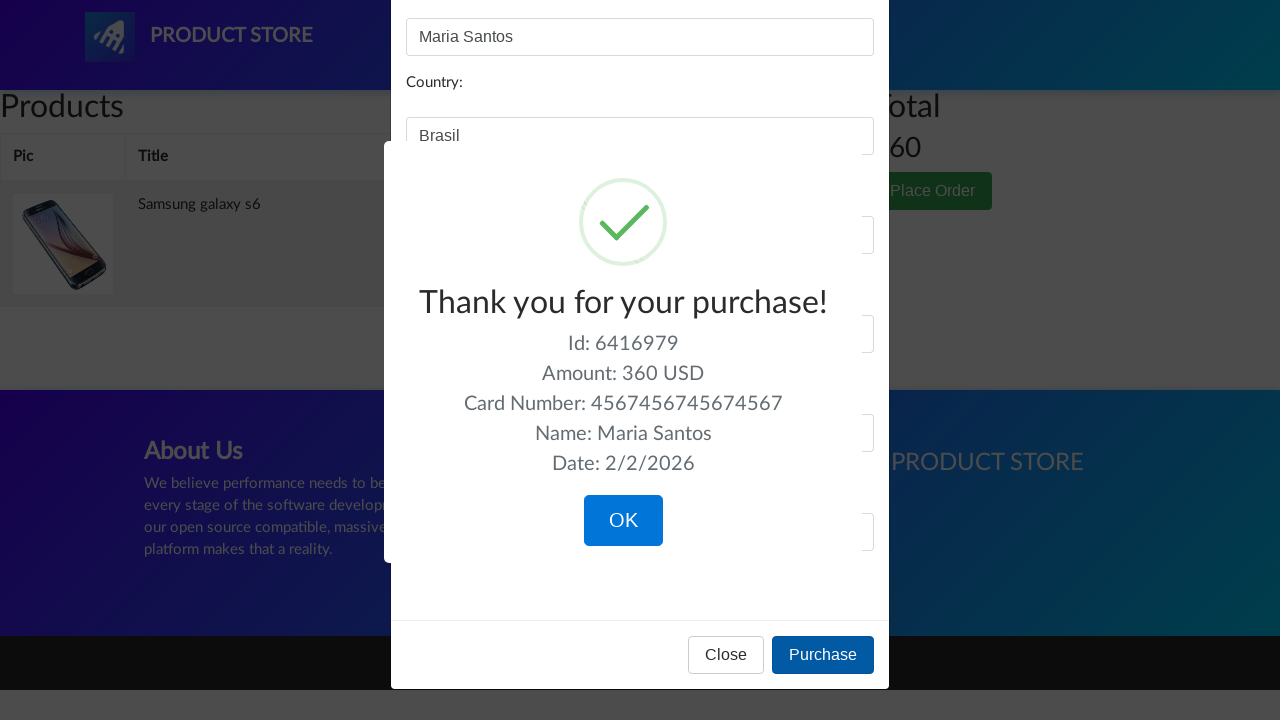